Tests that clicking the "Due" column header twice sorts the numeric values in descending order

Starting URL: http://the-internet.herokuapp.com/tables

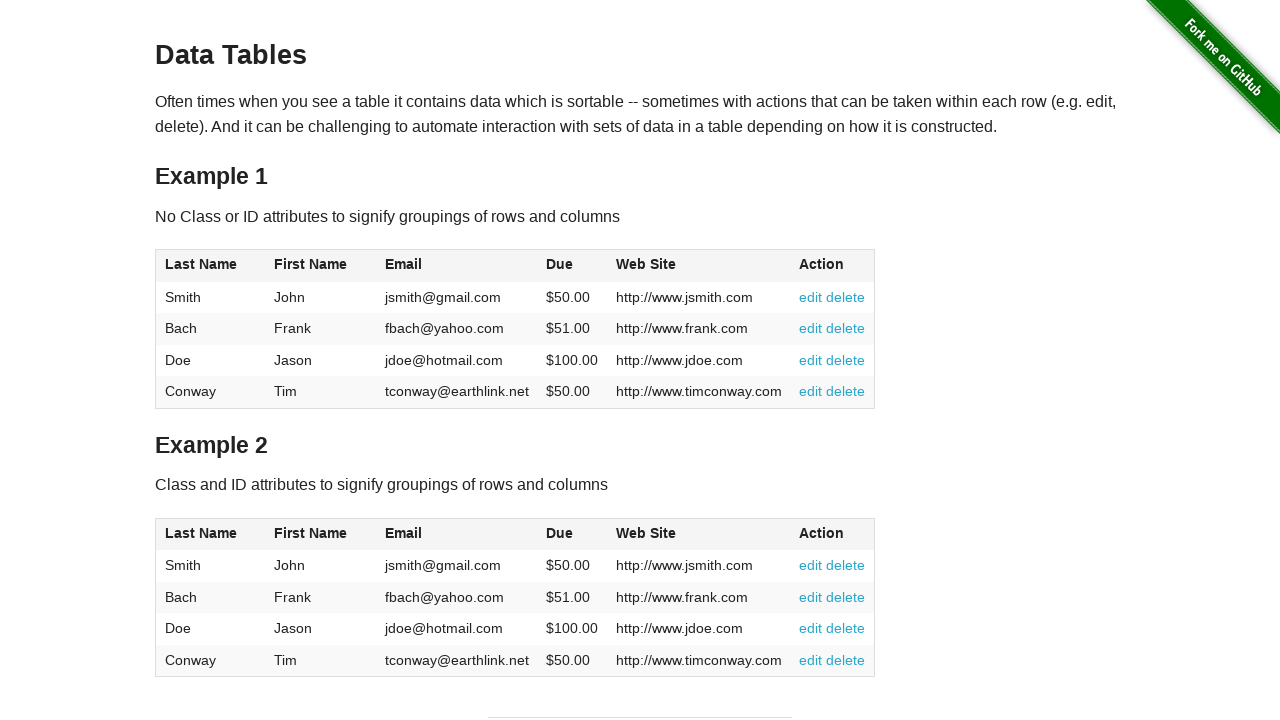

Clicked Due column header (first click) at (572, 266) on #table1 thead tr th:nth-child(4)
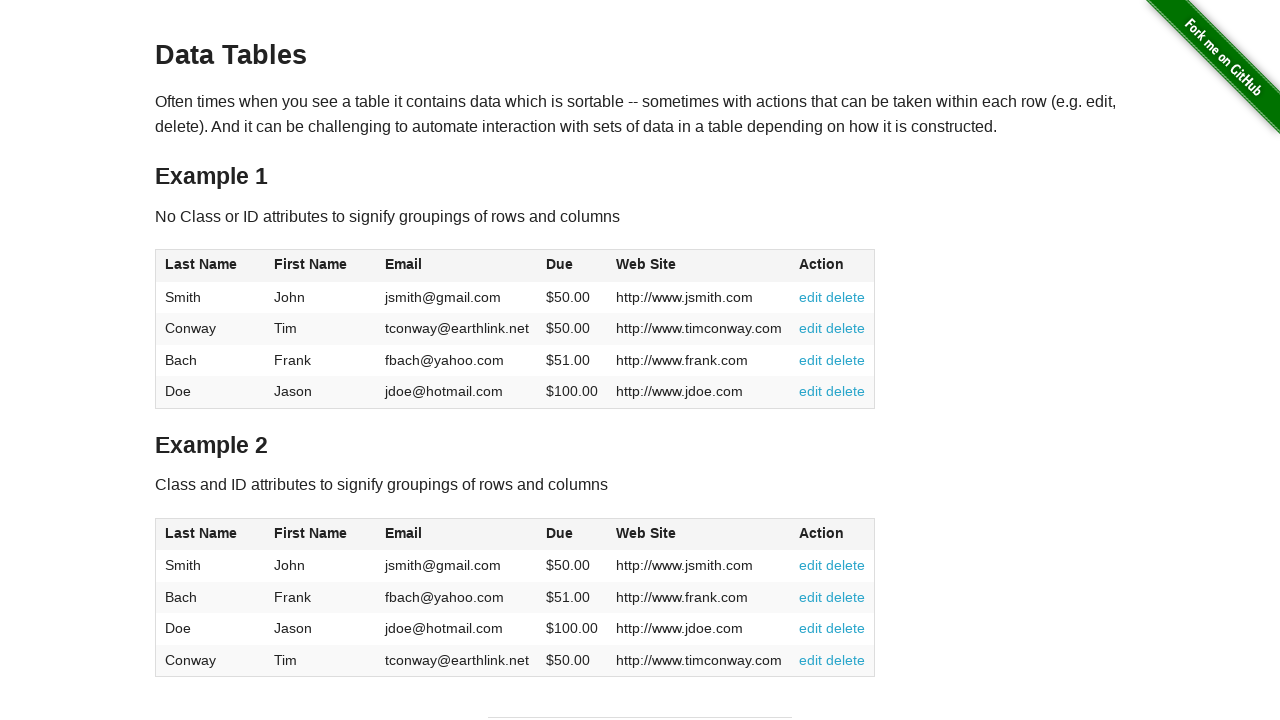

Clicked Due column header (second click to sort descending) at (572, 266) on #table1 thead tr th:nth-child(4)
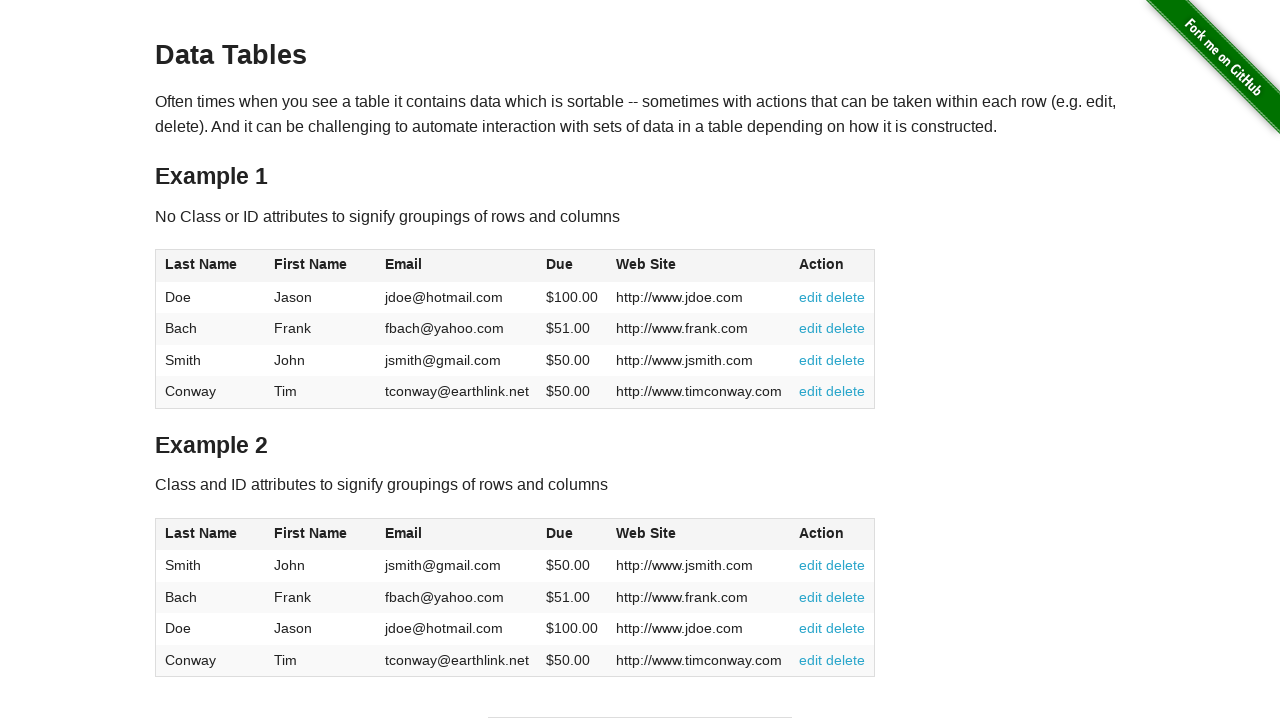

Due column cells are visible and table has been sorted in descending order
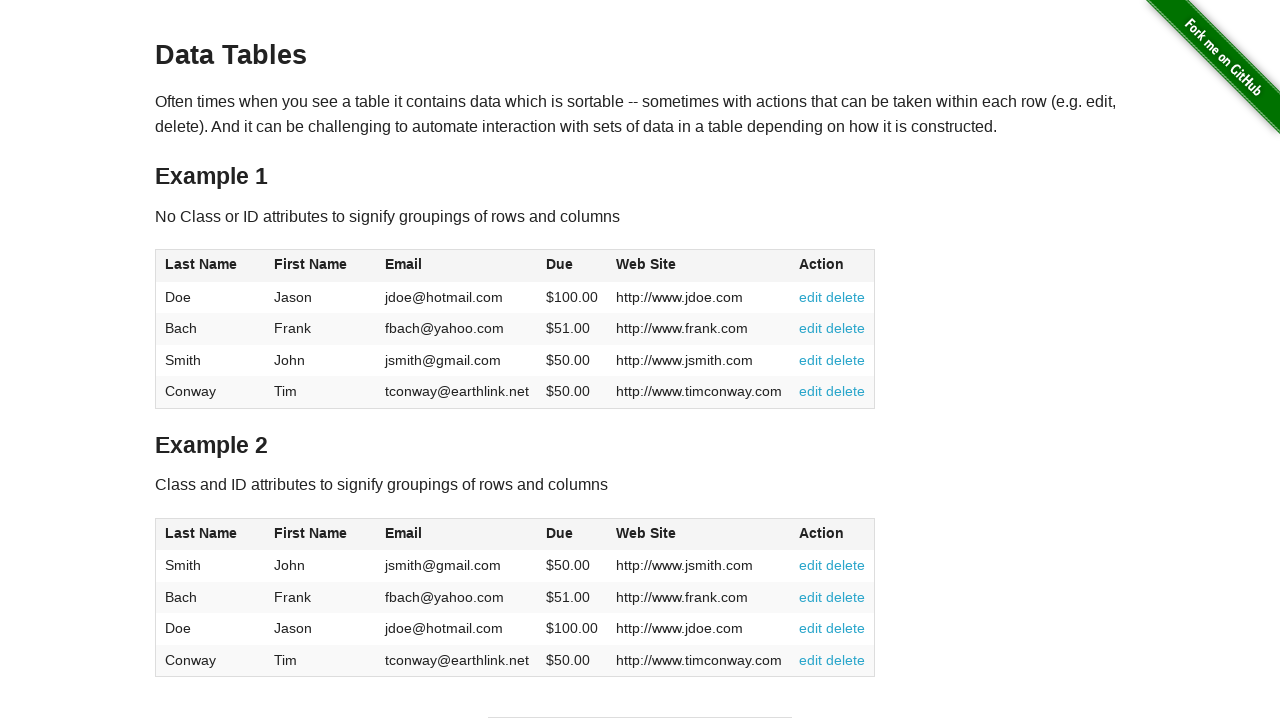

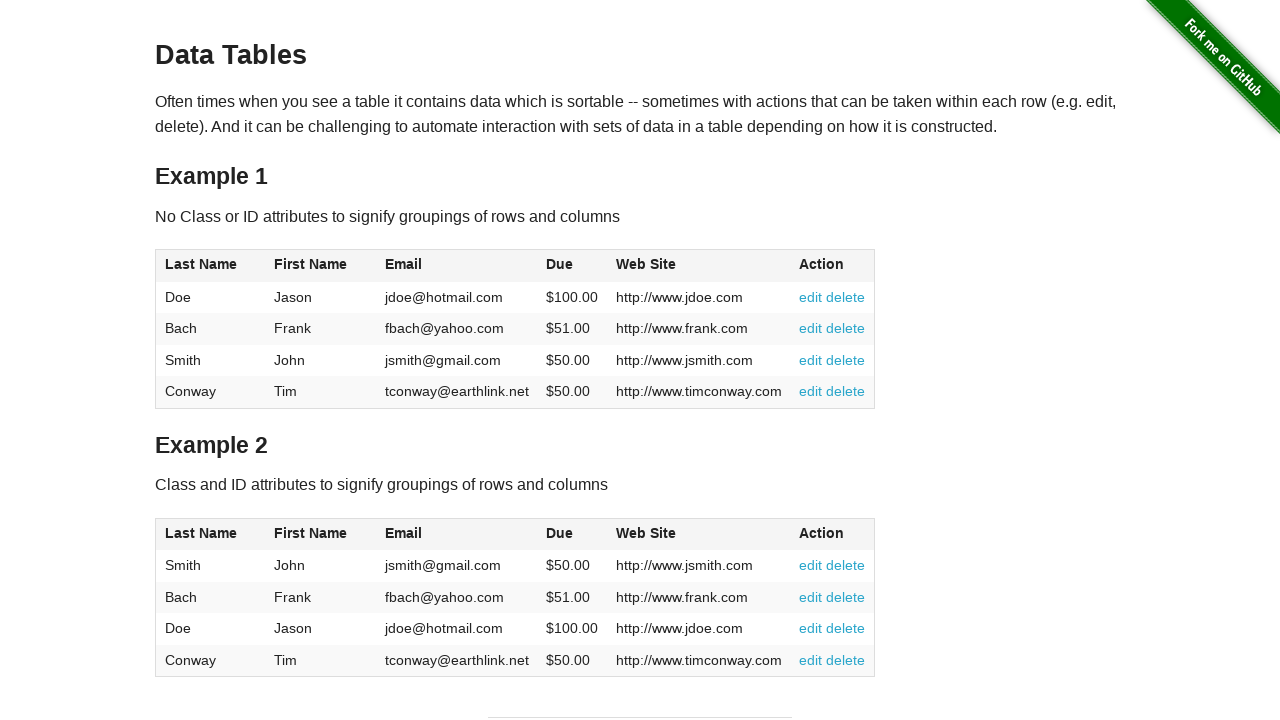